Navigates to Python.org, clicks on the Downloads menu, and waits for the release list to load to verify the latest Python version is displayed

Starting URL: https://www.python.org/

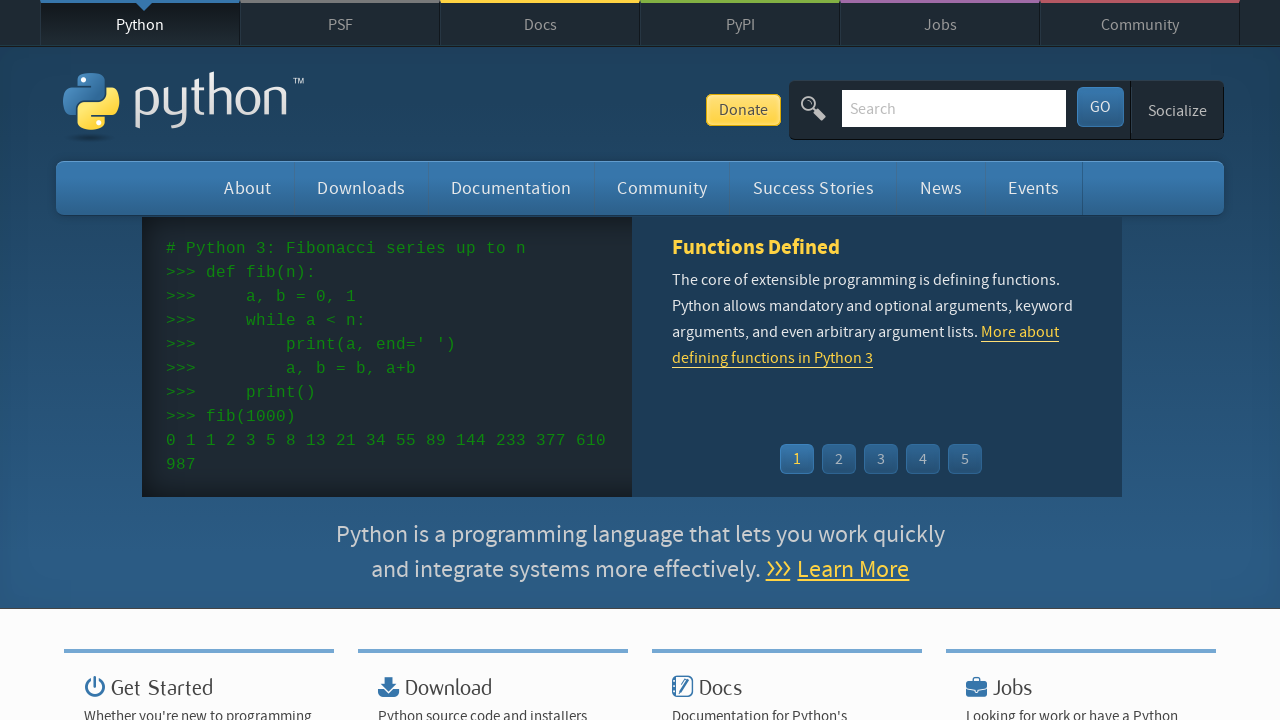

Clicked on the Downloads menu at (361, 188) on #downloads
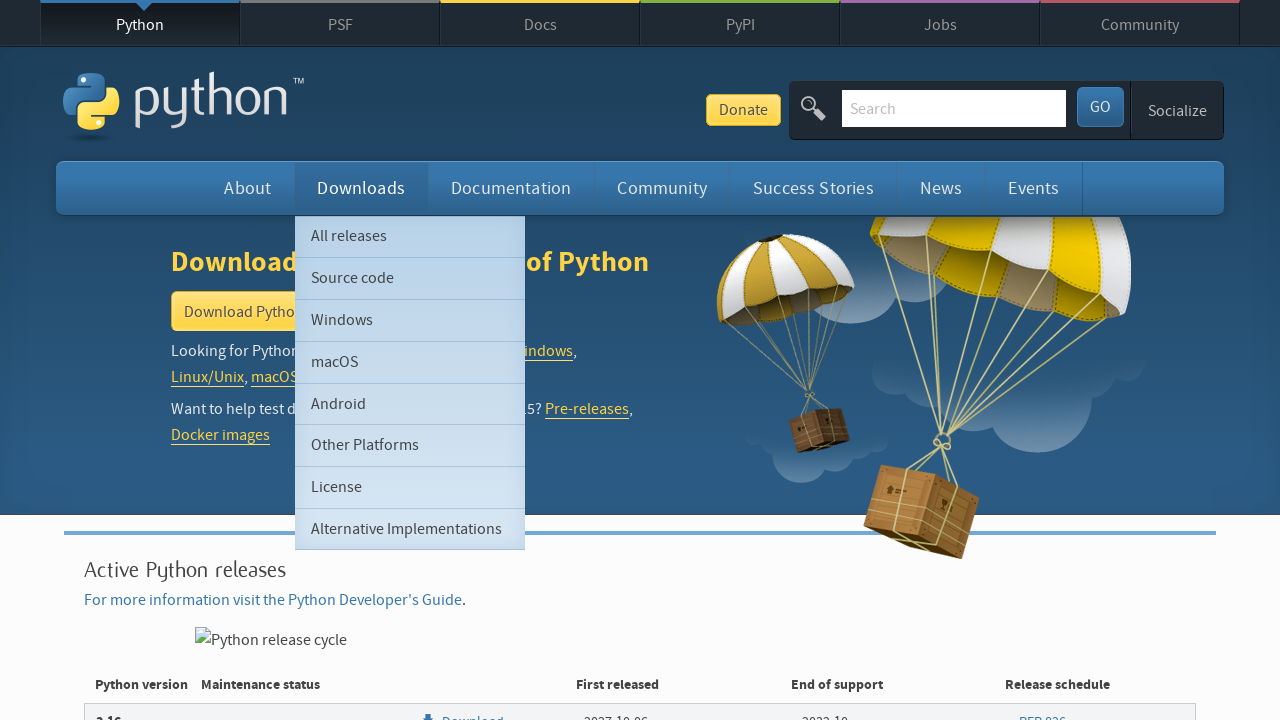

Releases list loaded and became visible
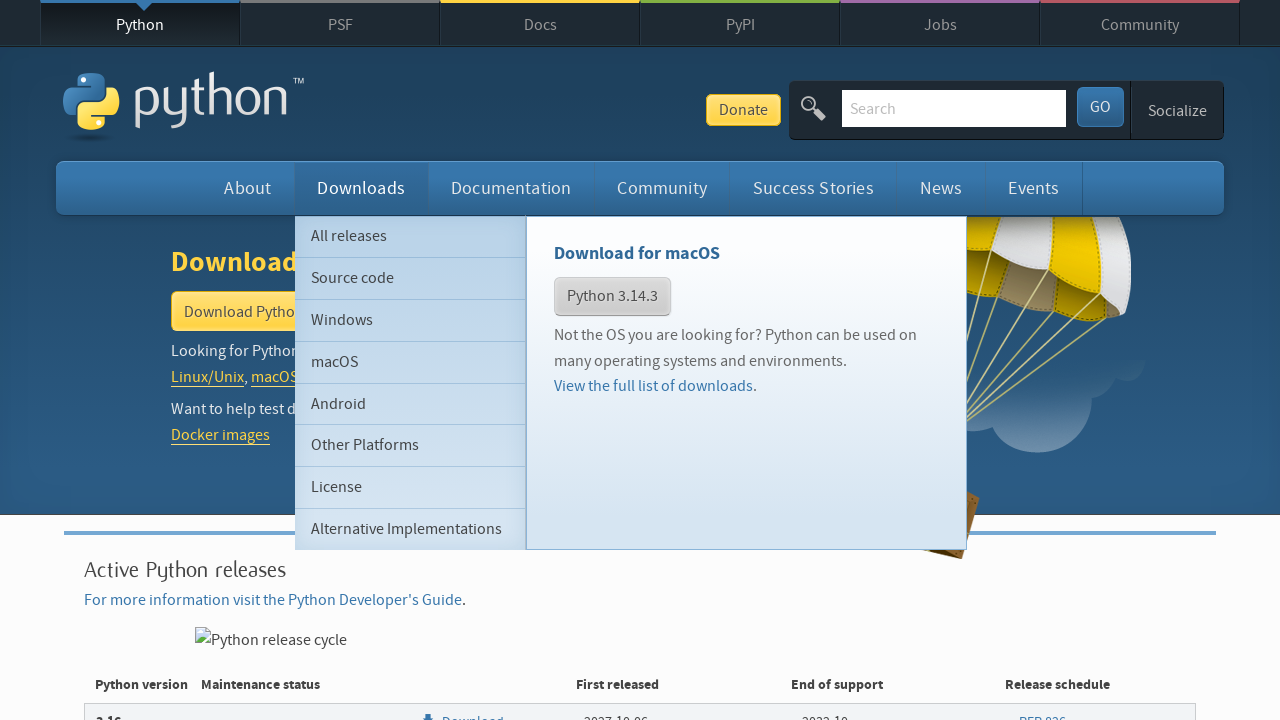

Release number elements are present on the page
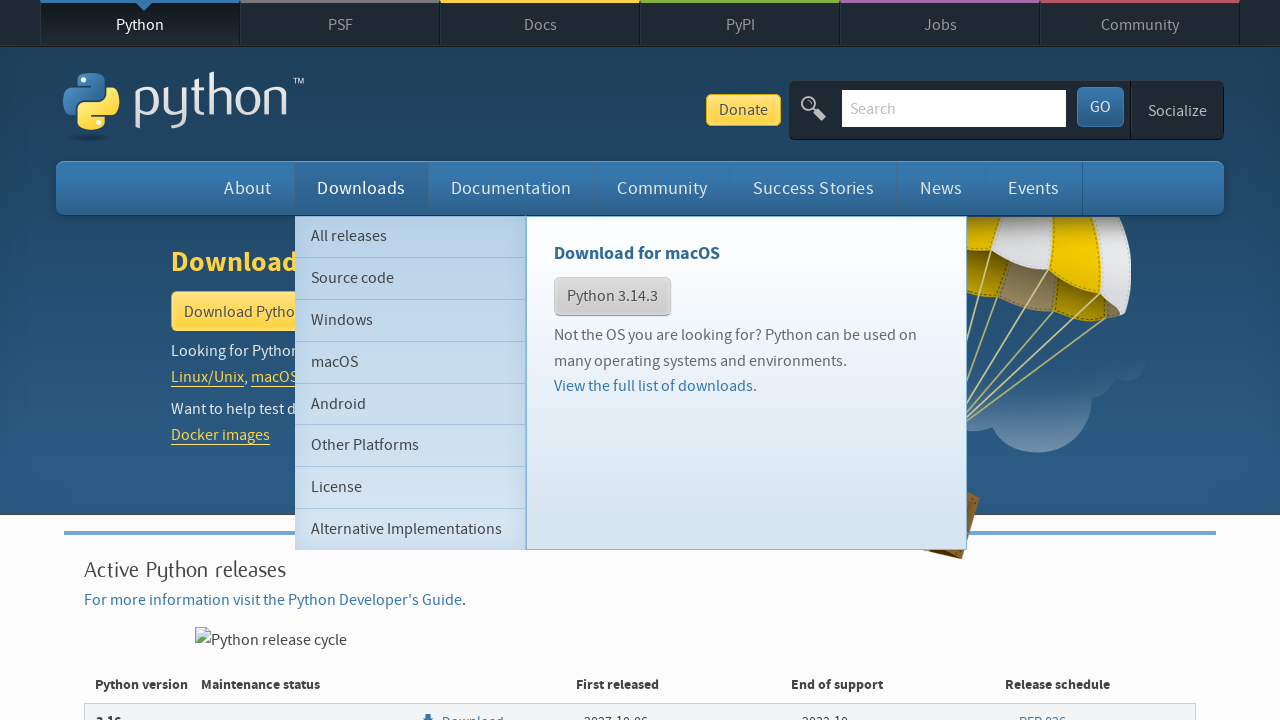

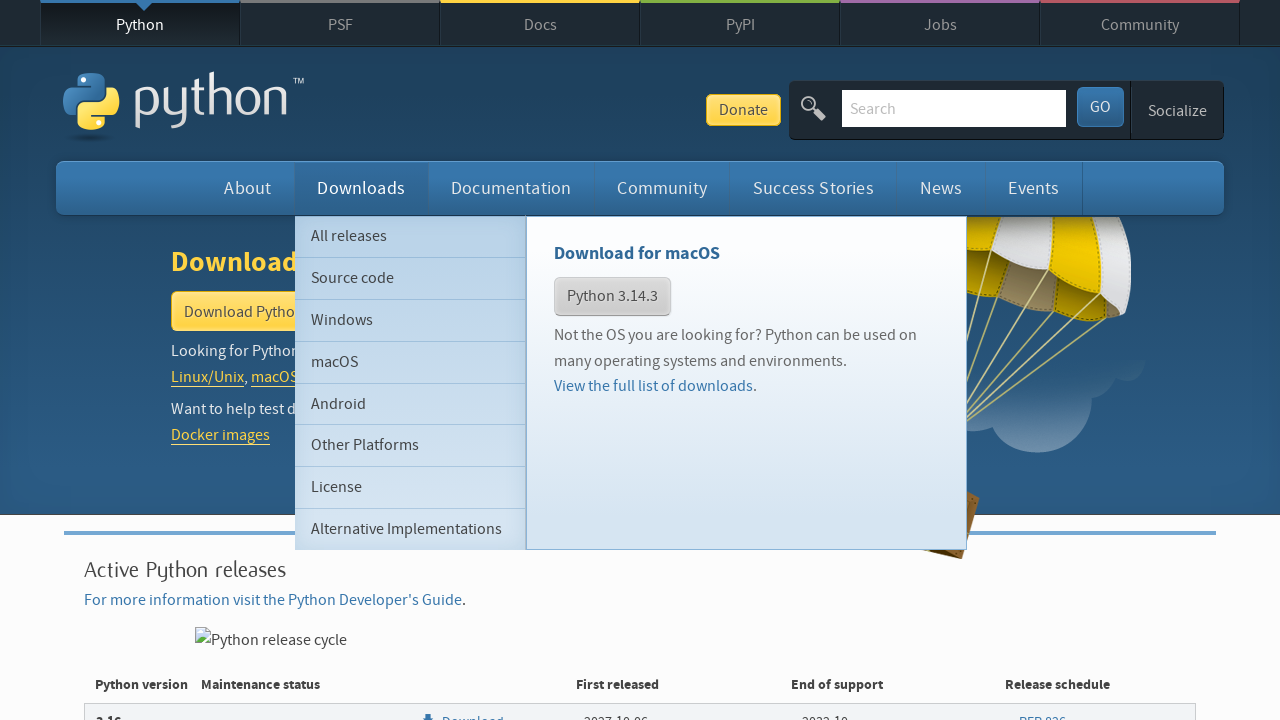